Tests that checking all todos marks the toggle-all checkbox as checked

Starting URL: http://backbonejs.org/examples/todos/

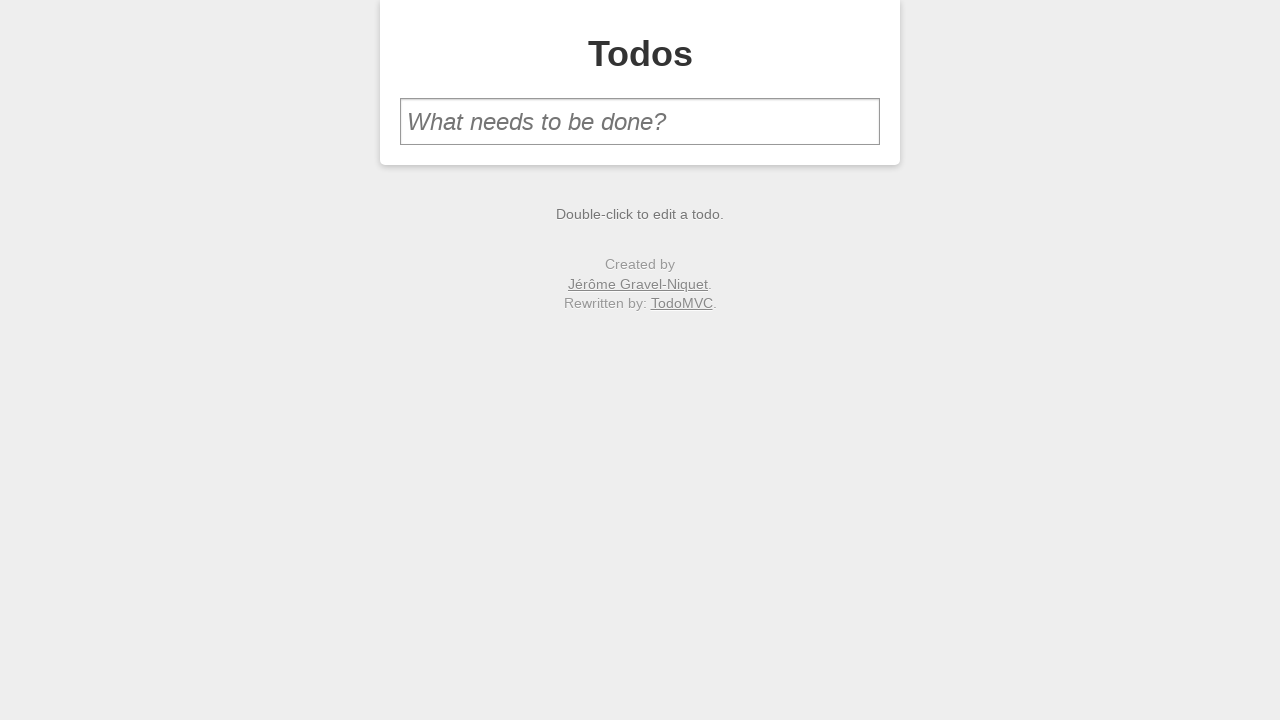

Filled new todo input with 'one' on #new-todo
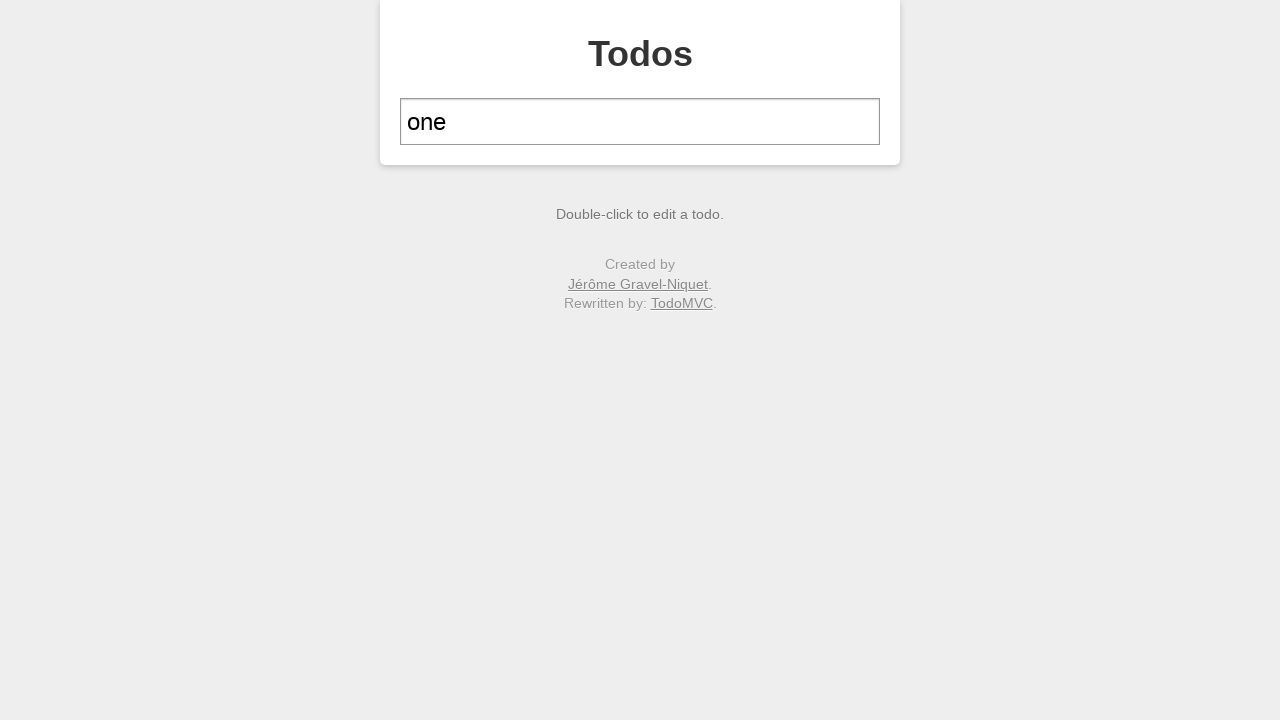

Pressed Enter to add first todo item on #new-todo
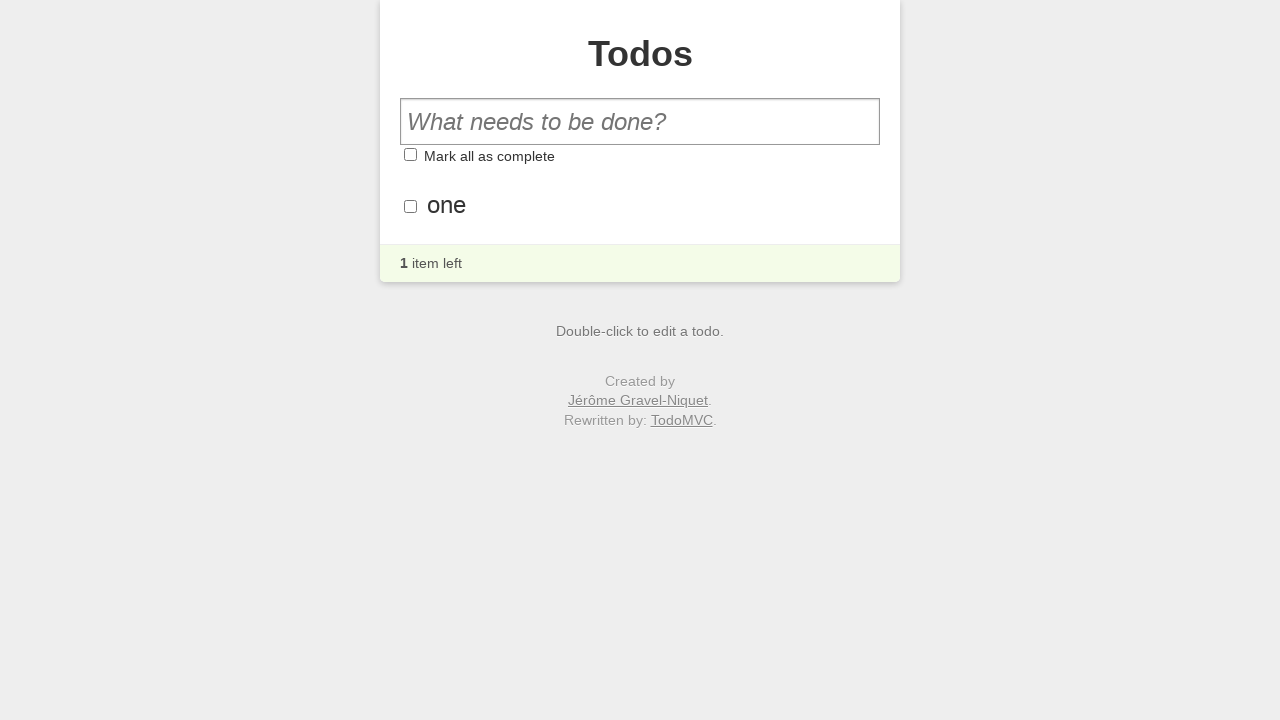

Filled new todo input with 'two' on #new-todo
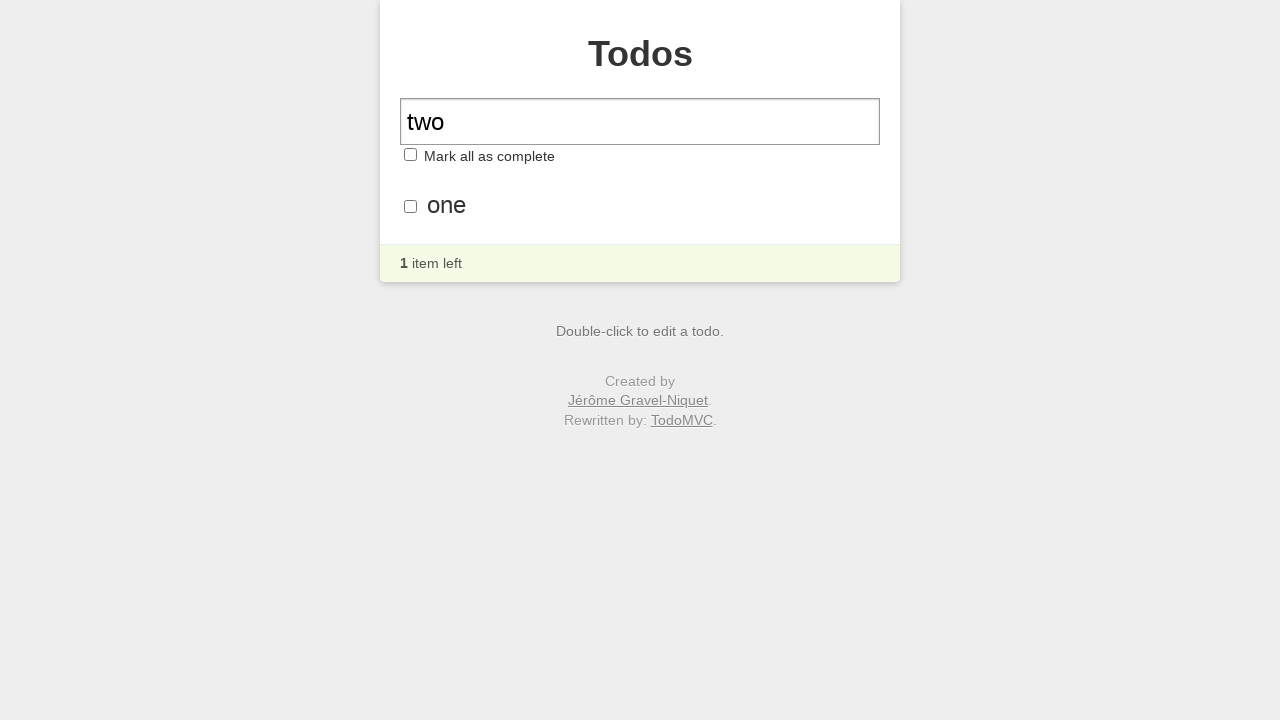

Pressed Enter to add second todo item on #new-todo
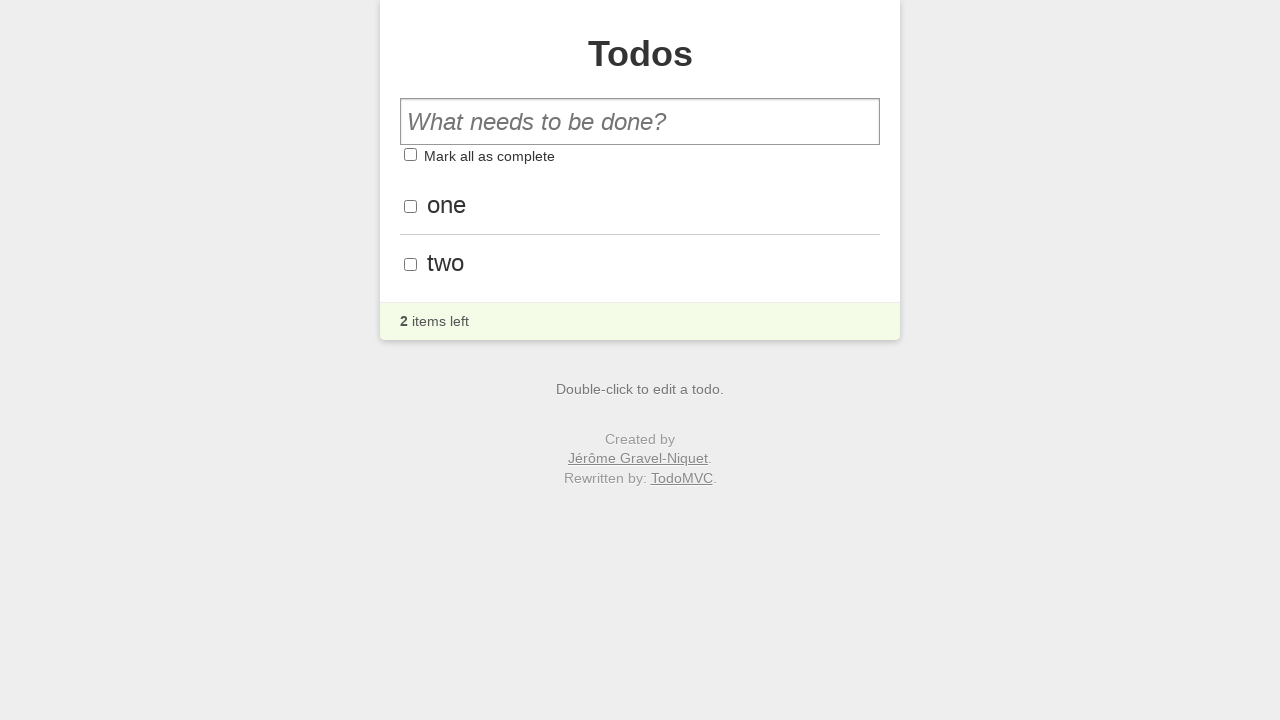

Waited for todo list items to appear
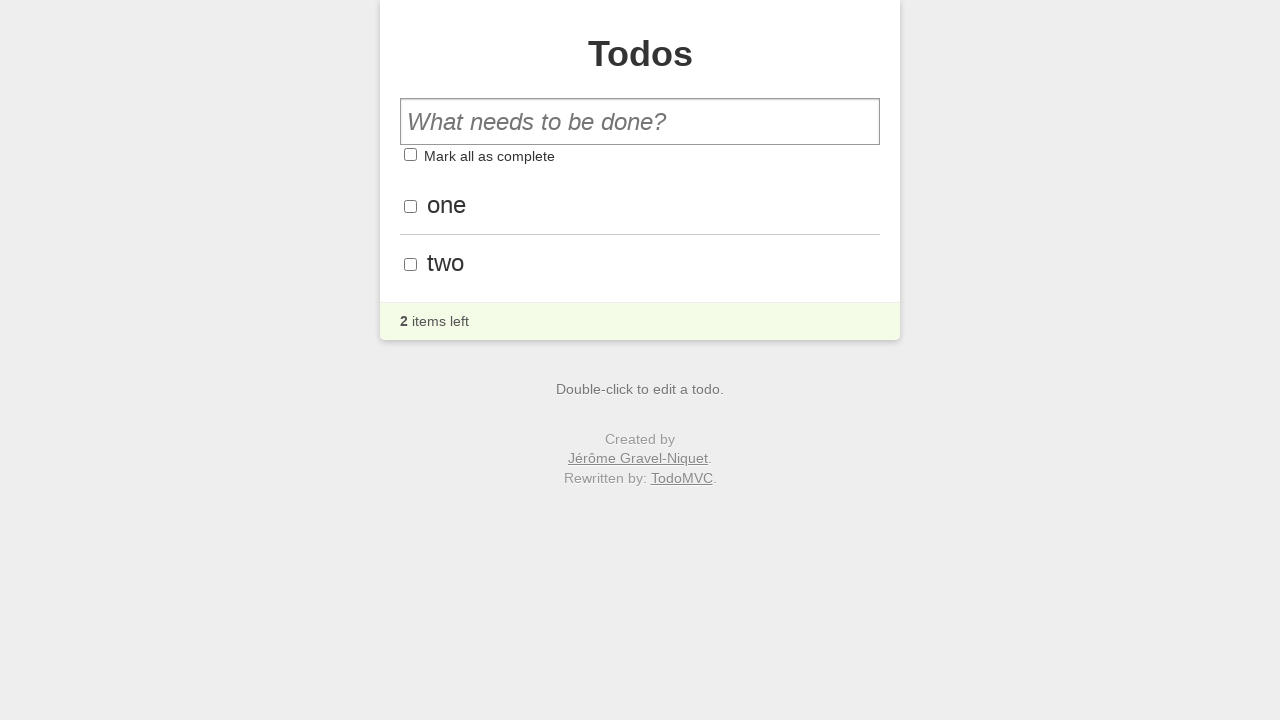

Checked first todo item checkbox at (410, 206) on #todo-list li:nth-child(1) .toggle
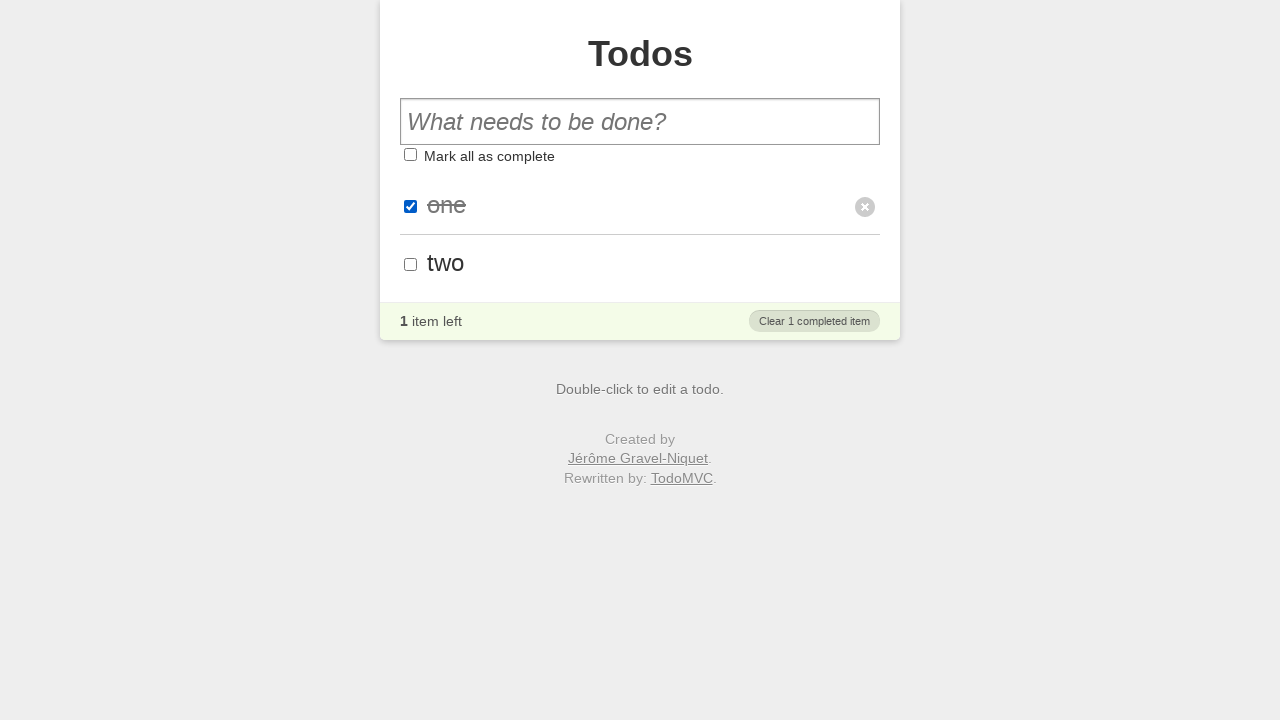

Checked second todo item checkbox at (410, 264) on #todo-list li:nth-child(2) .toggle
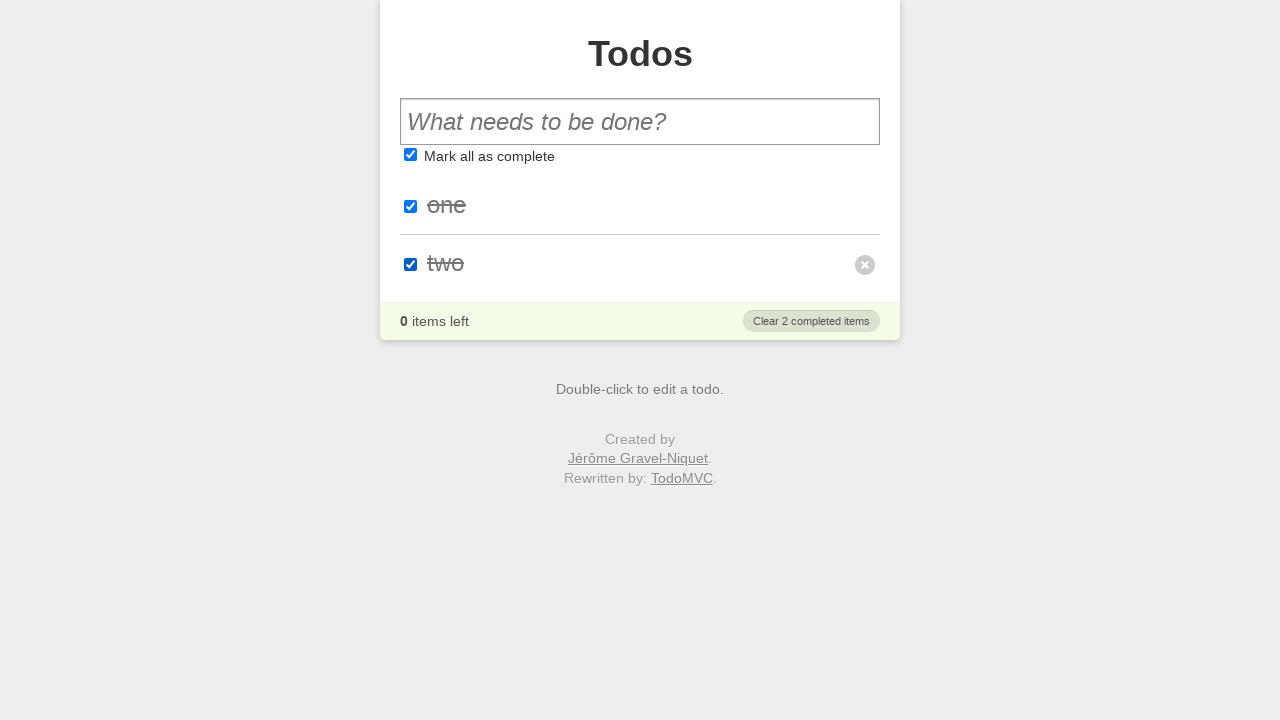

Located the toggle-all checkbox element
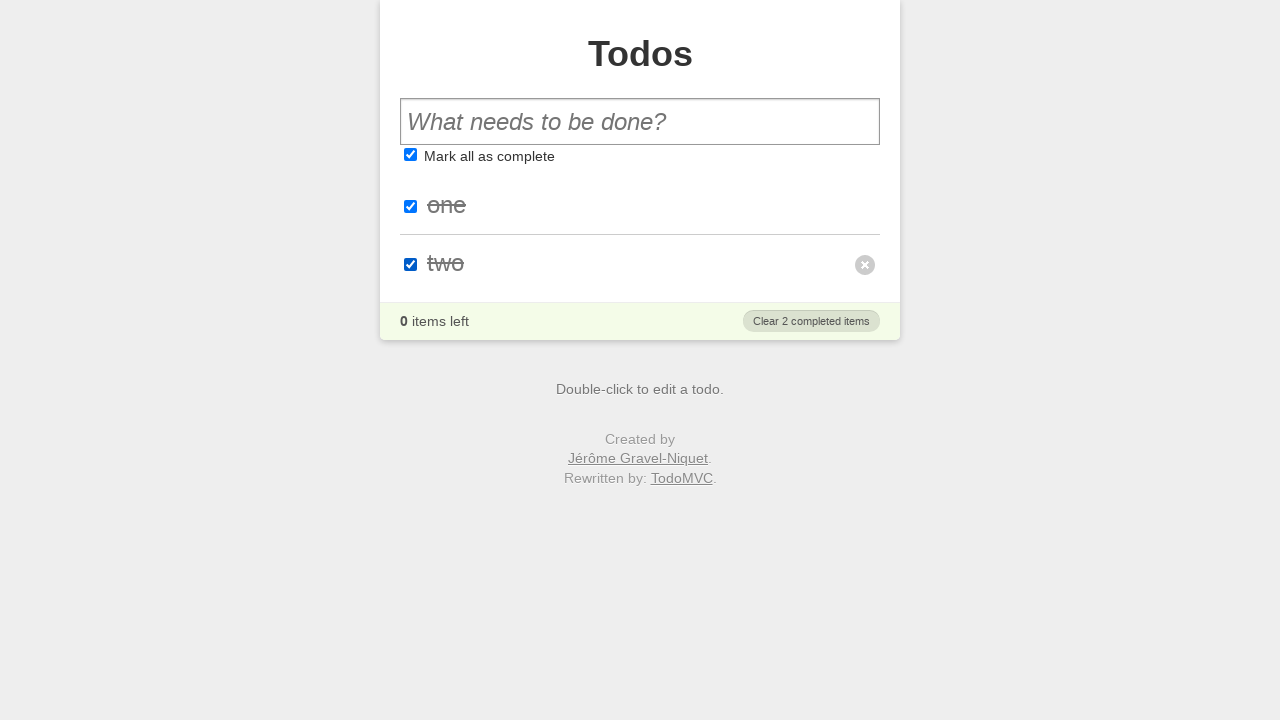

Verified that toggle-all checkbox is checked after all todos were checked
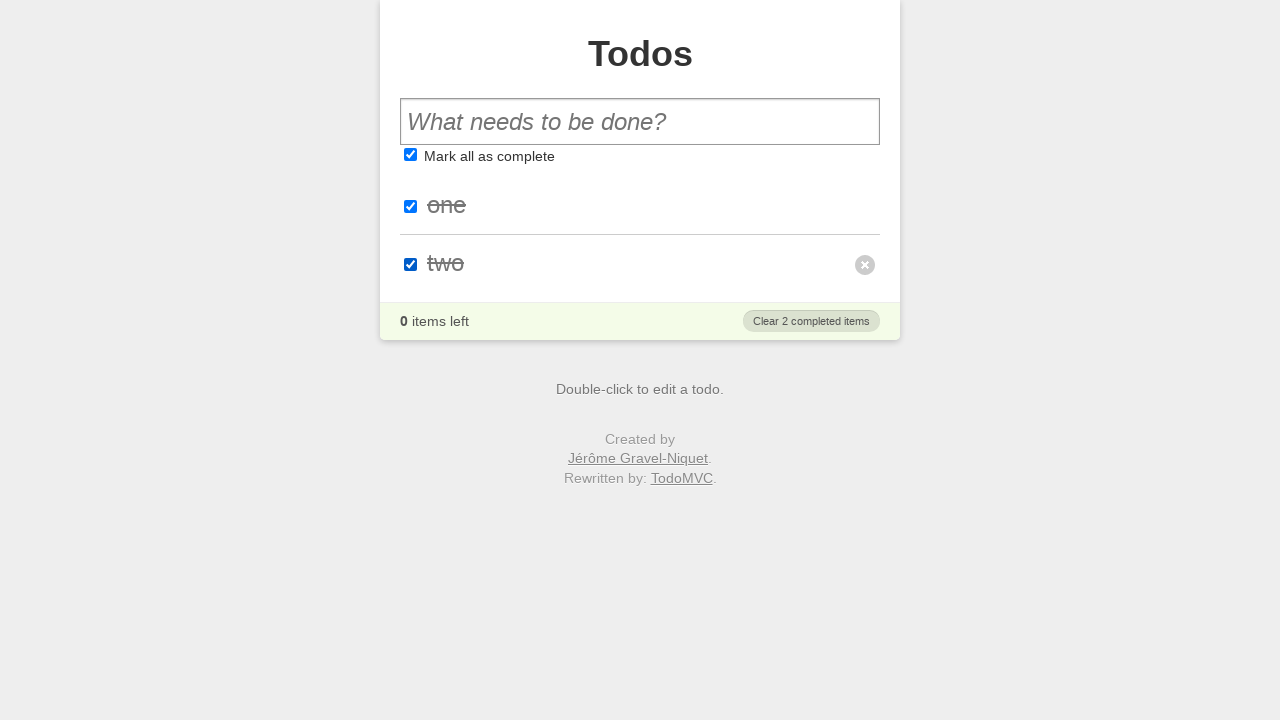

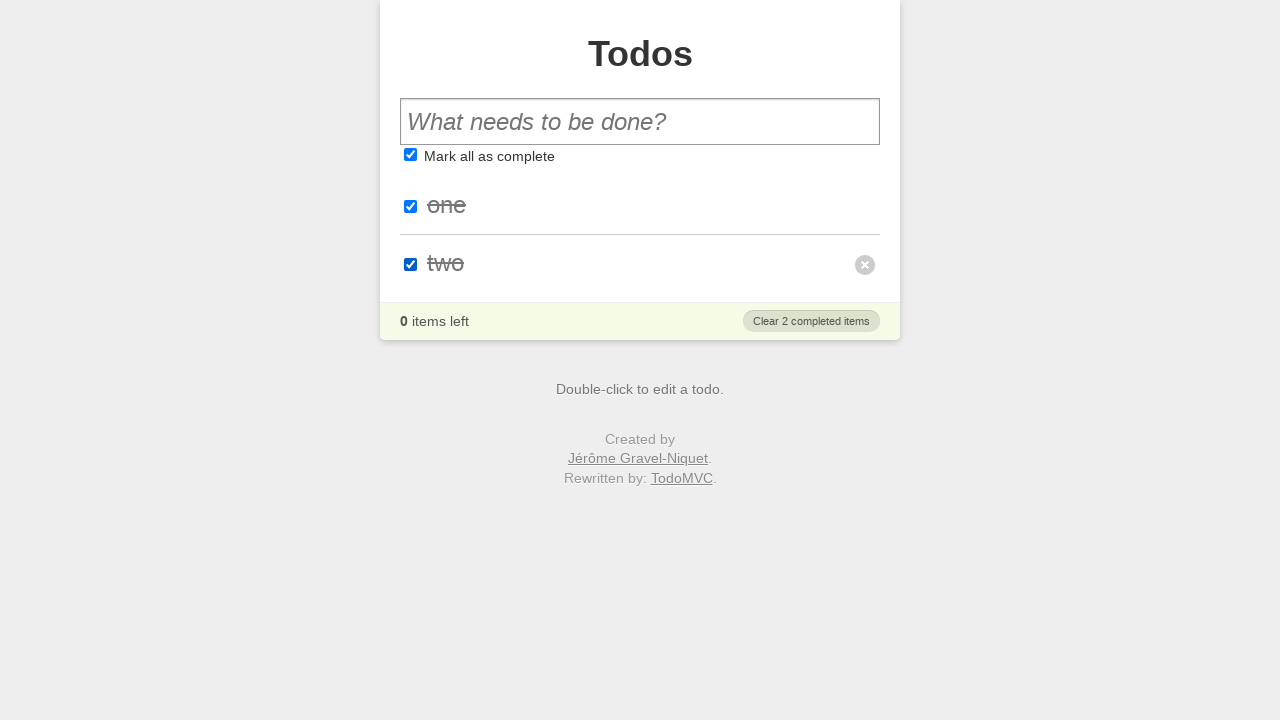